Tests registration form by filling required fields in first and second blocks and submitting the form

Starting URL: http://suninjuly.github.io/registration1.html

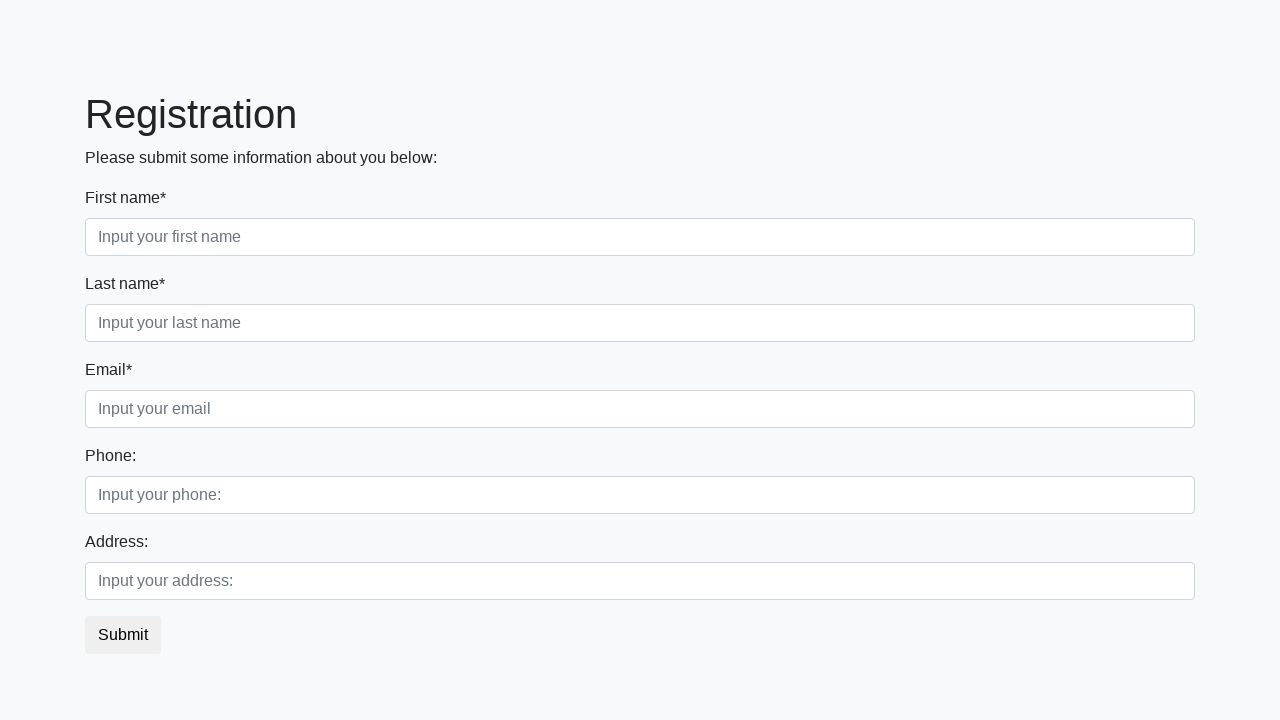

Filled first field in first block with 'first' on .first_block .first
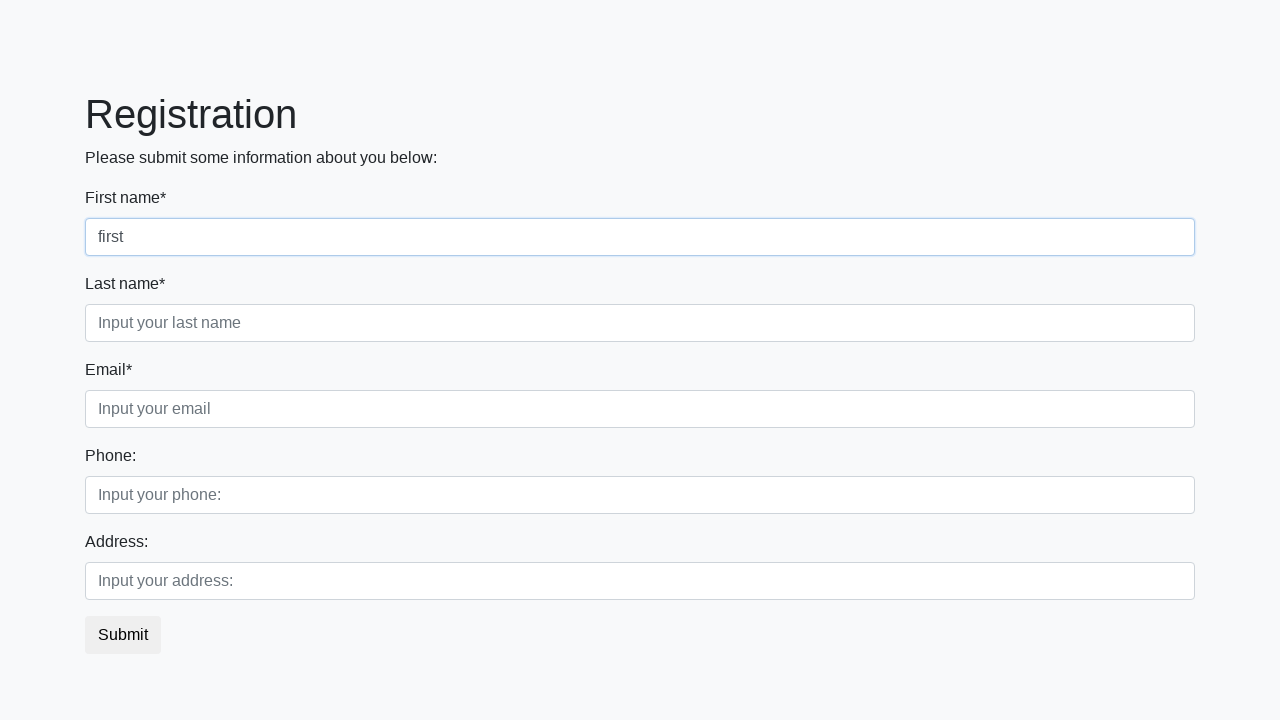

Filled second field in first block with 'second' on .first_block .second
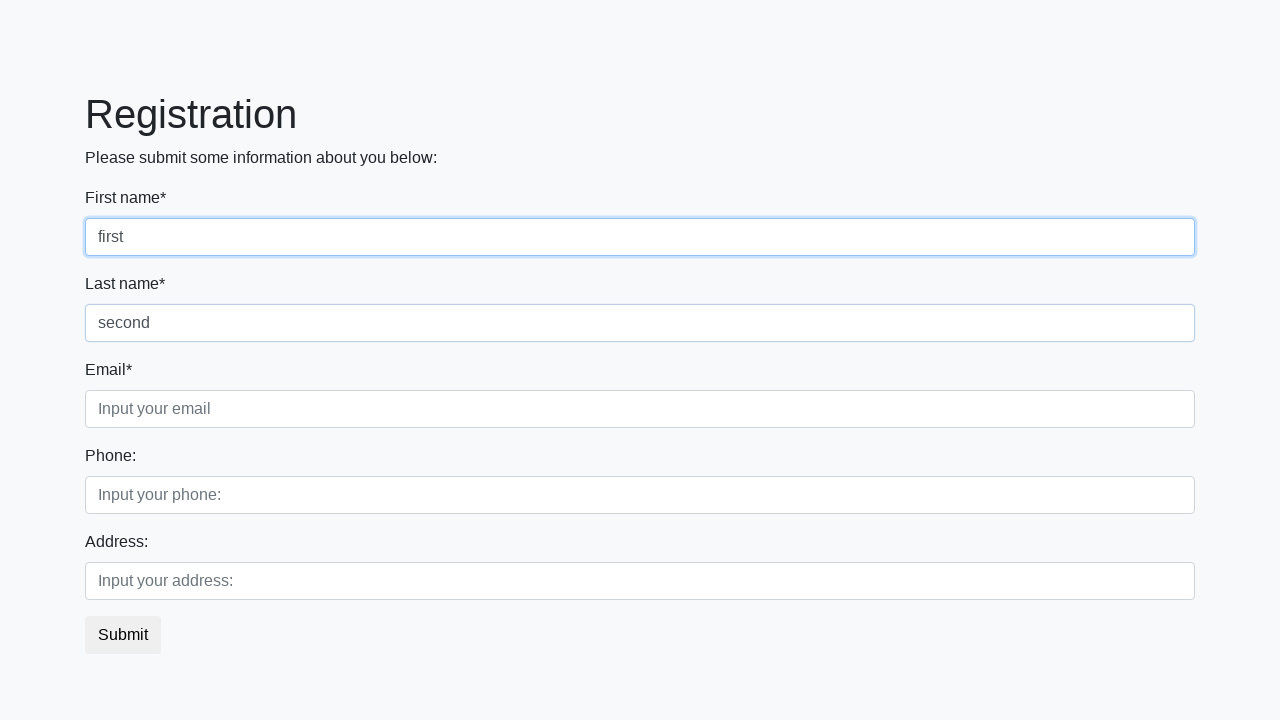

Filled third field in first block with 'third' on .first_block .third
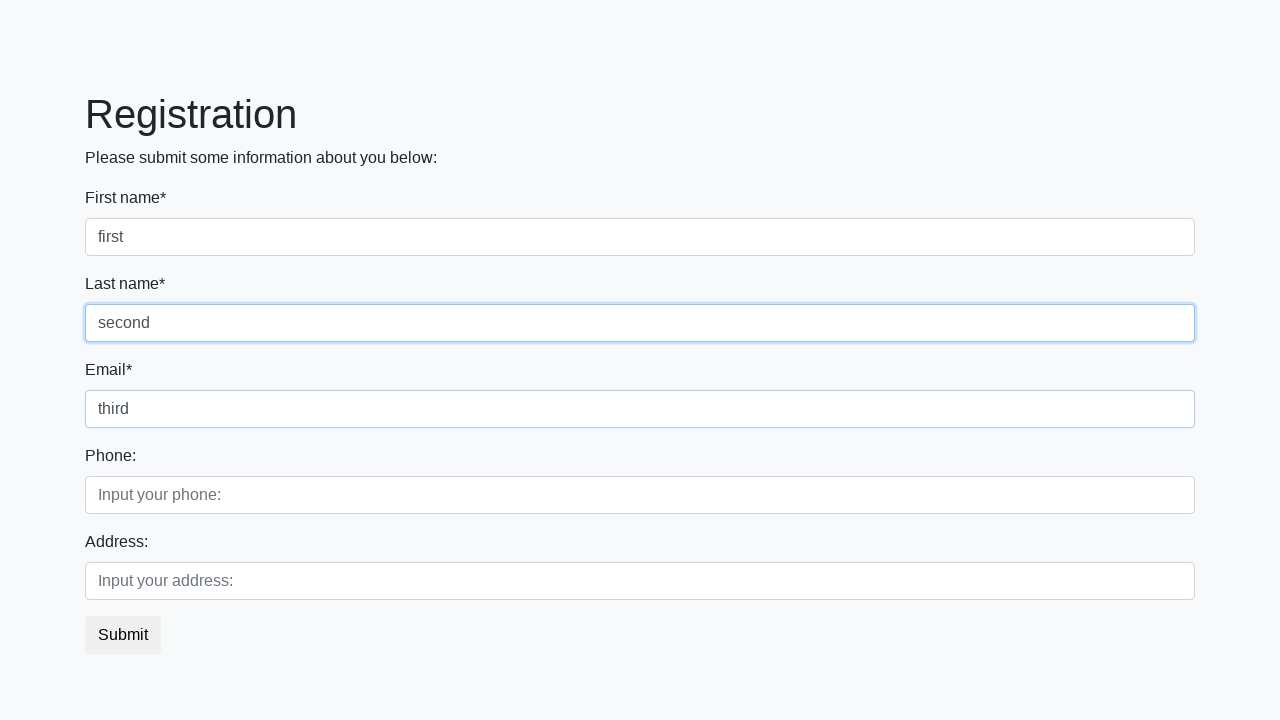

Filled first field in second block on .second_block .first
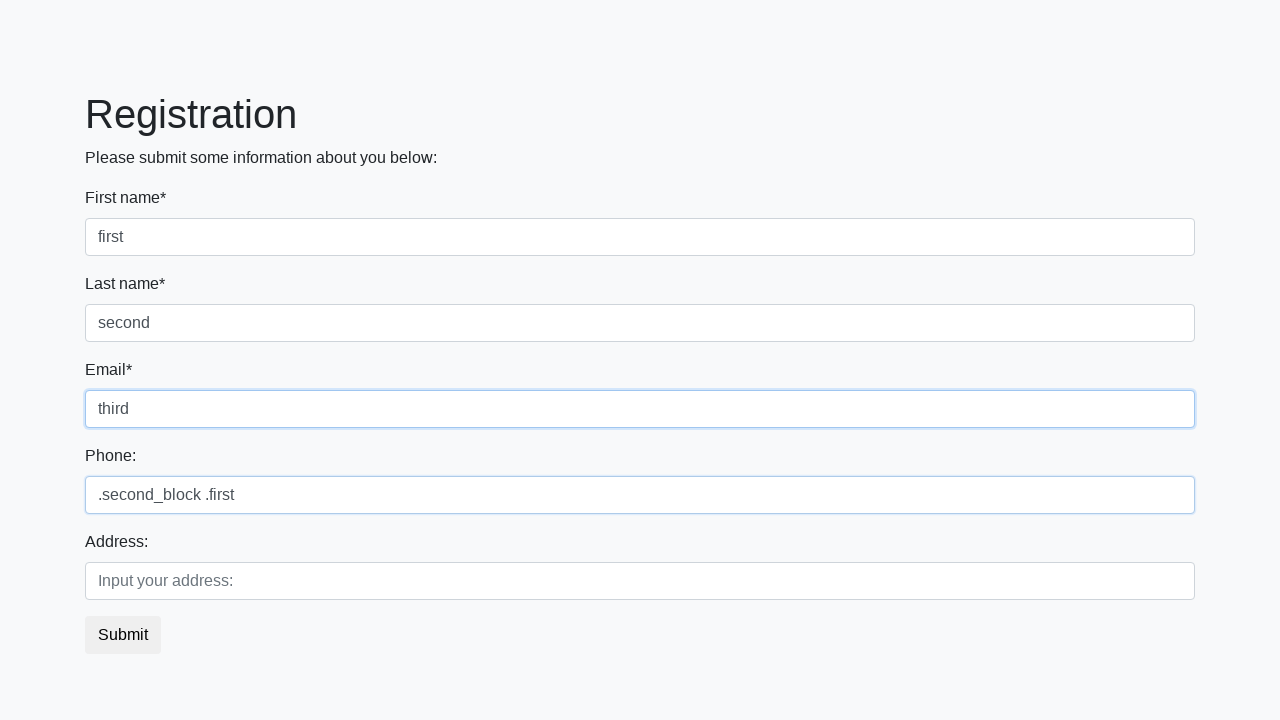

Filled second field in second block on .second_block .second
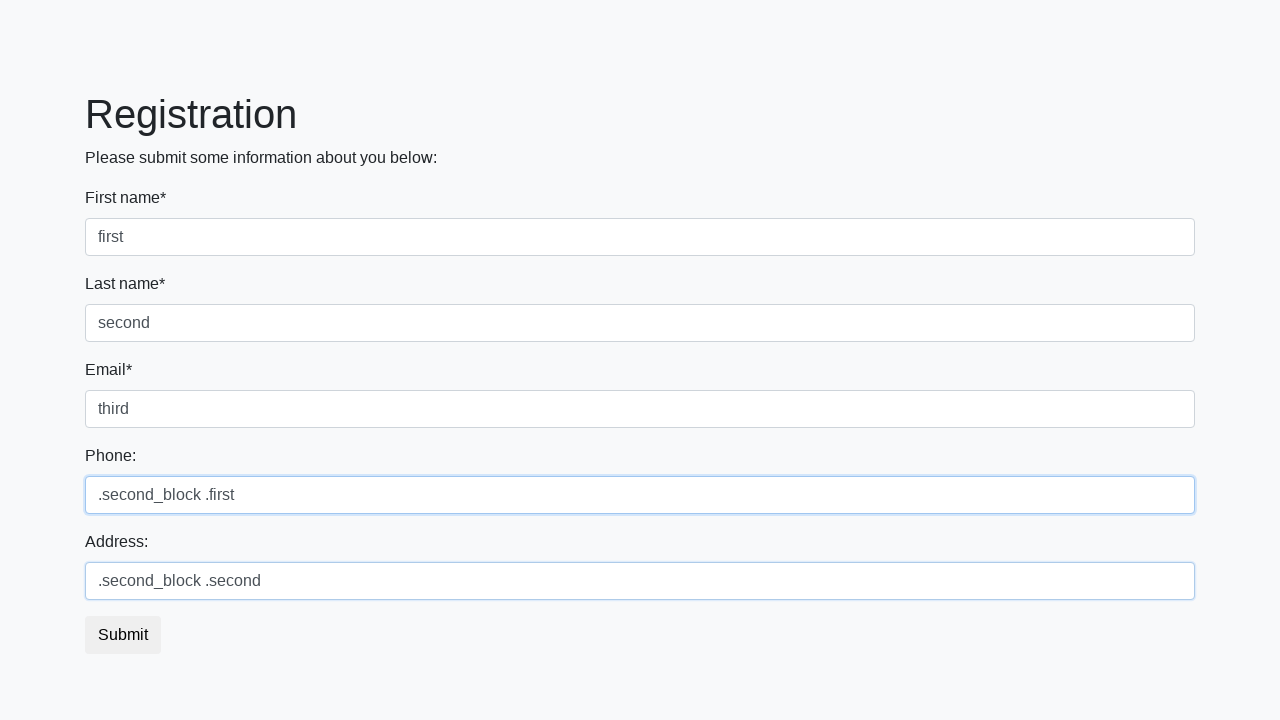

Clicked submit button to submit registration form at (123, 635) on button.btn
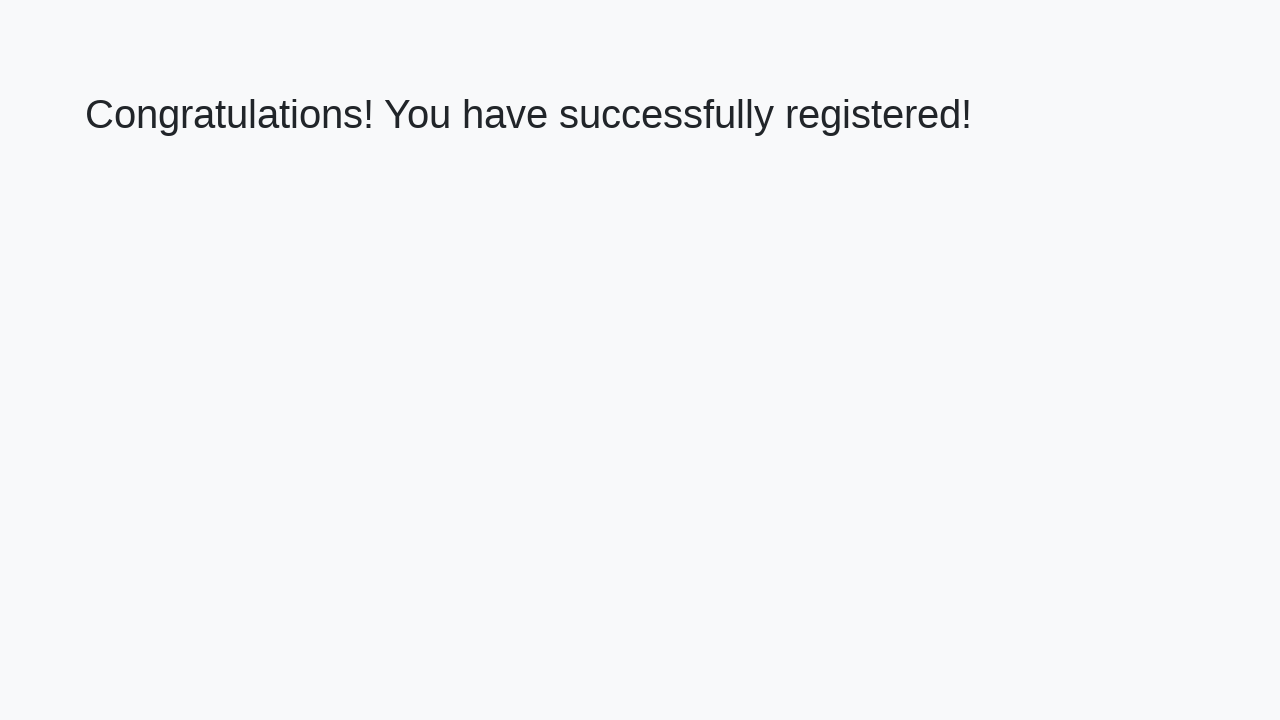

Success message (h1) appeared after form submission
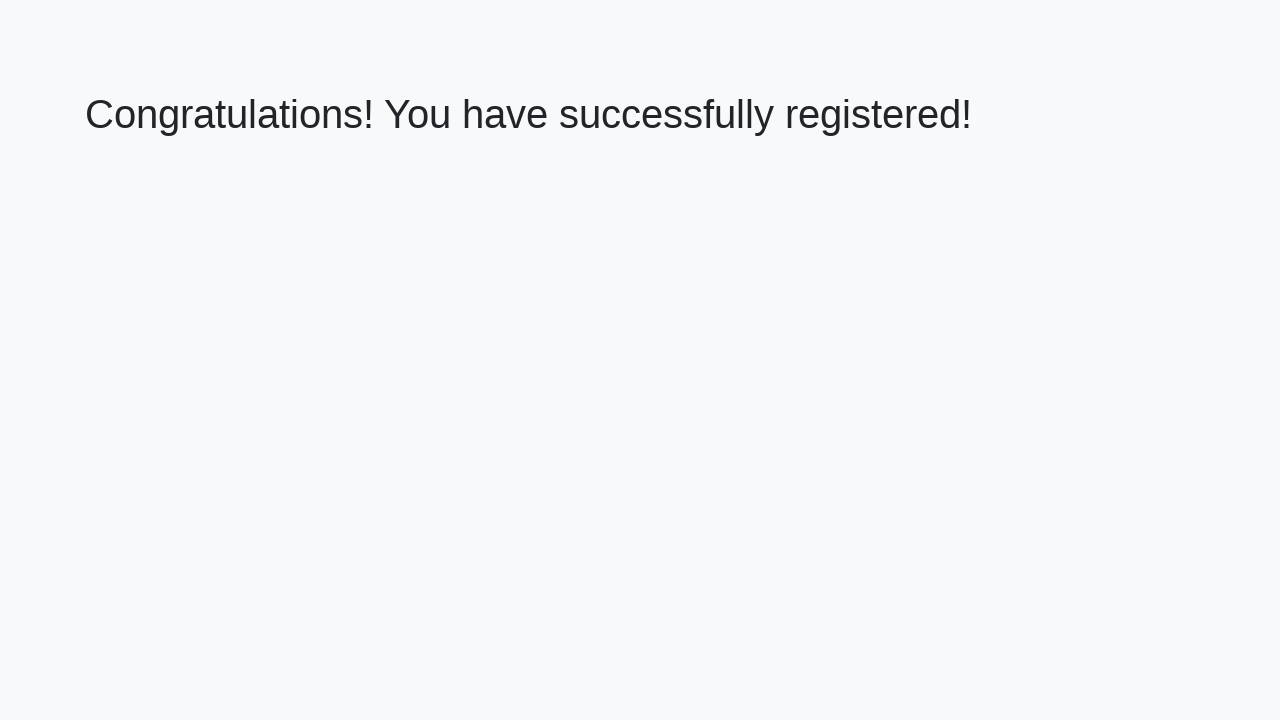

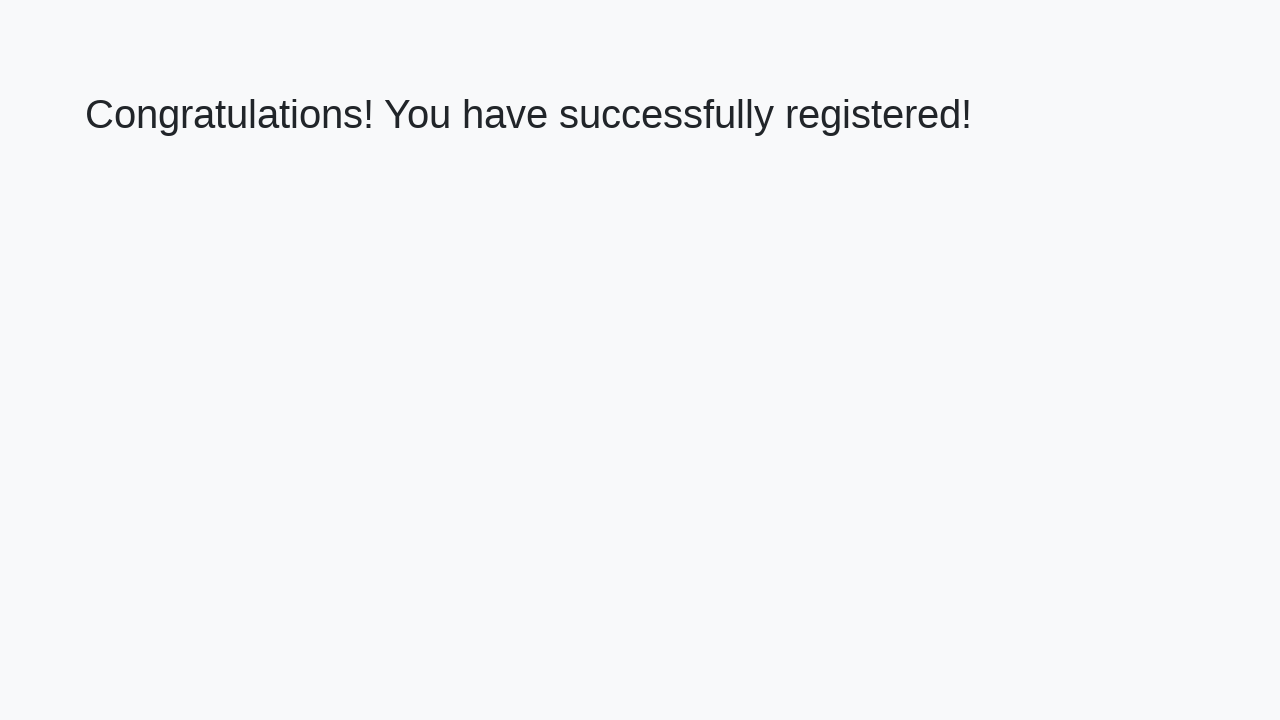